Tests confirm dialog by accepting and dismissing it to verify different outcomes

Starting URL: https://atidcollege.co.il/Xamples/ex_switch_navigation.html

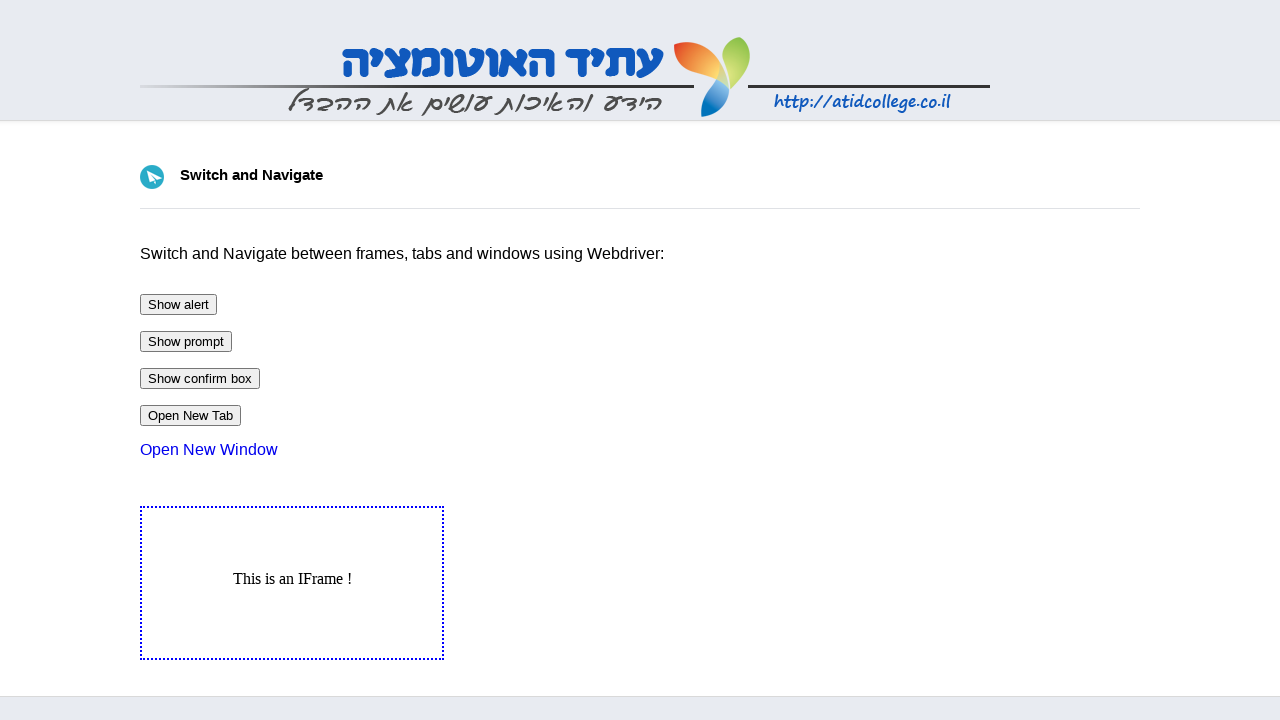

Set up dialog handler to accept confirm dialog
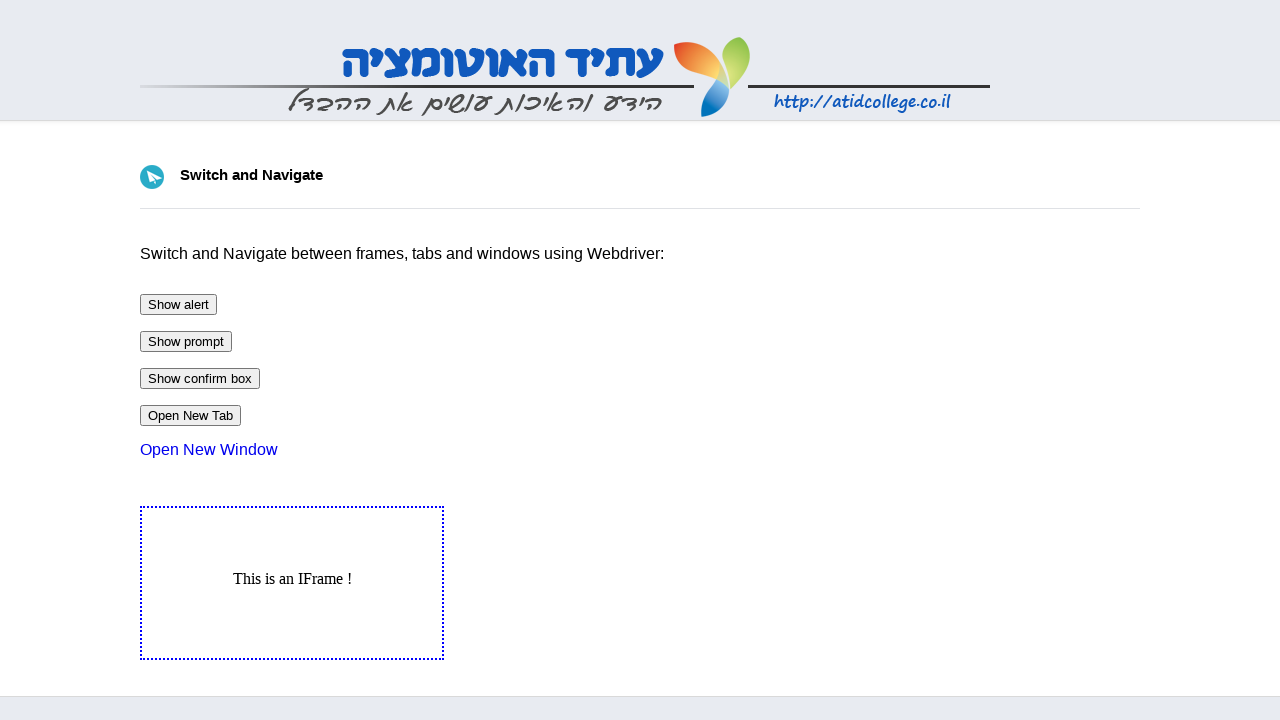

Clicked confirm button to trigger dialog at (200, 378) on #btnConfirm
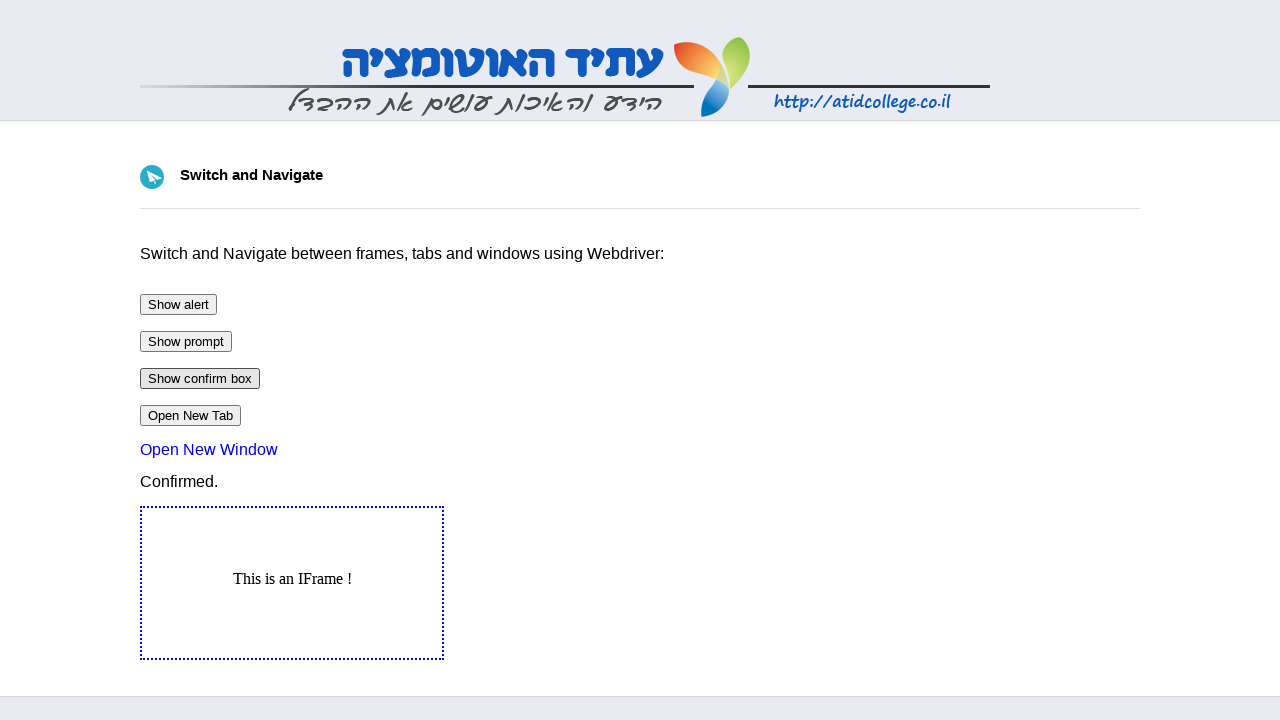

Verified 'Confirmed.' message appeared after accepting dialog
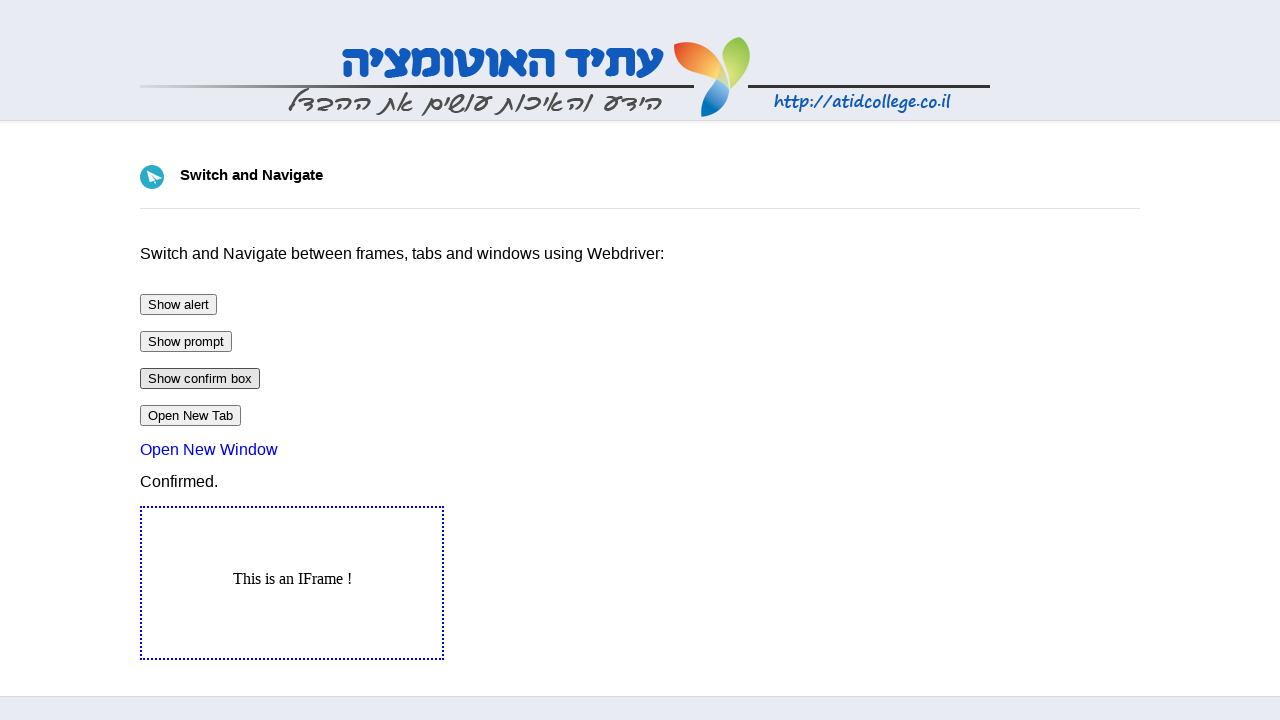

Set up dialog handler to dismiss confirm dialog
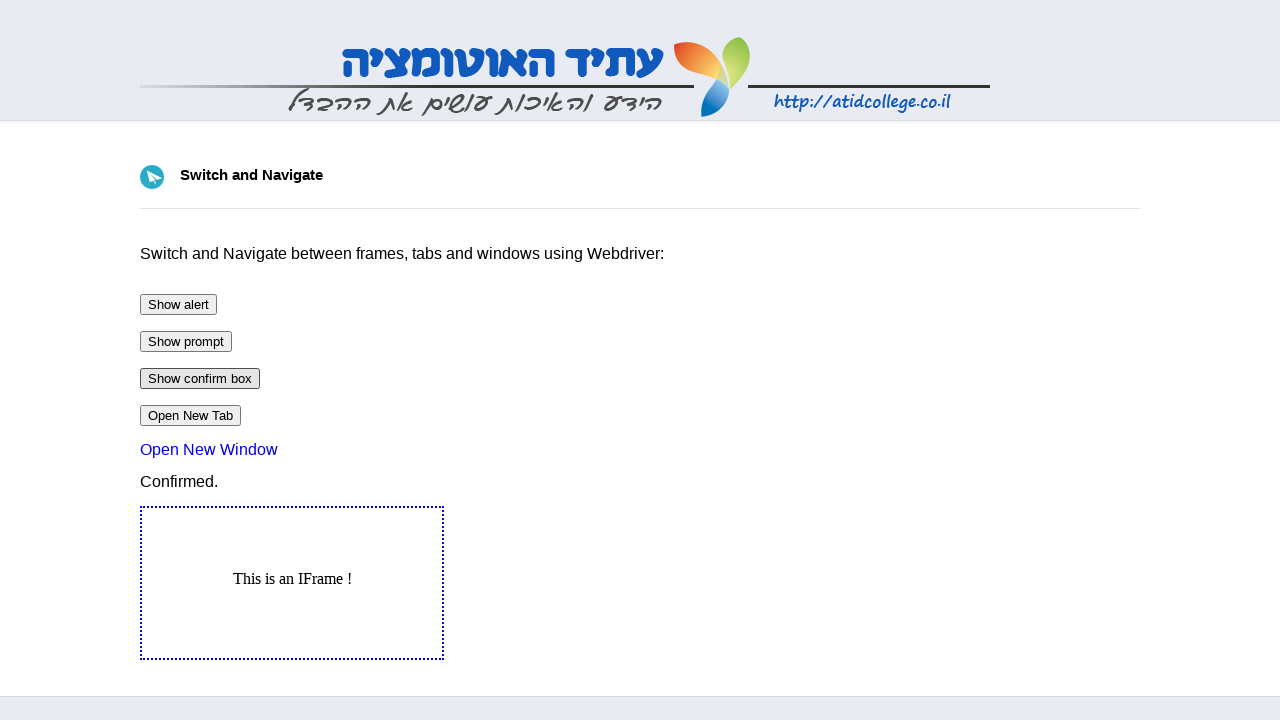

Clicked confirm button to trigger dialog for dismissal test at (200, 378) on #btnConfirm
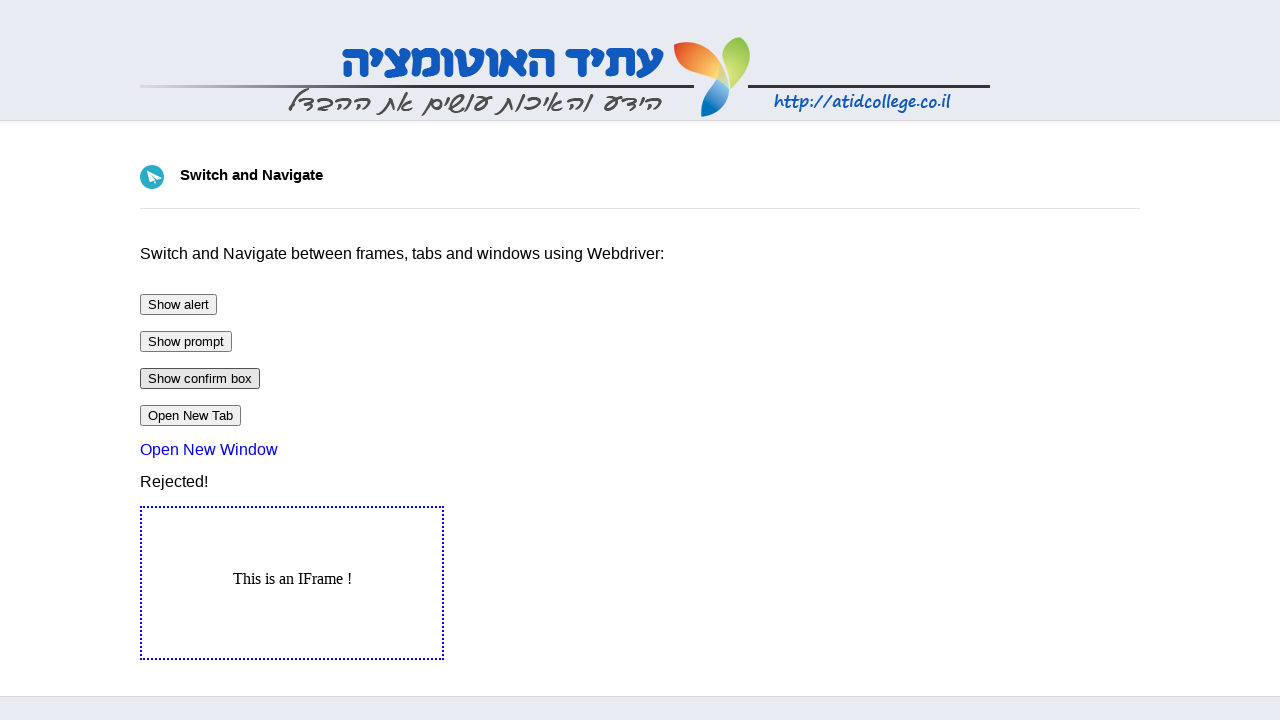

Verified 'Rejected!' message appeared after dismissing dialog
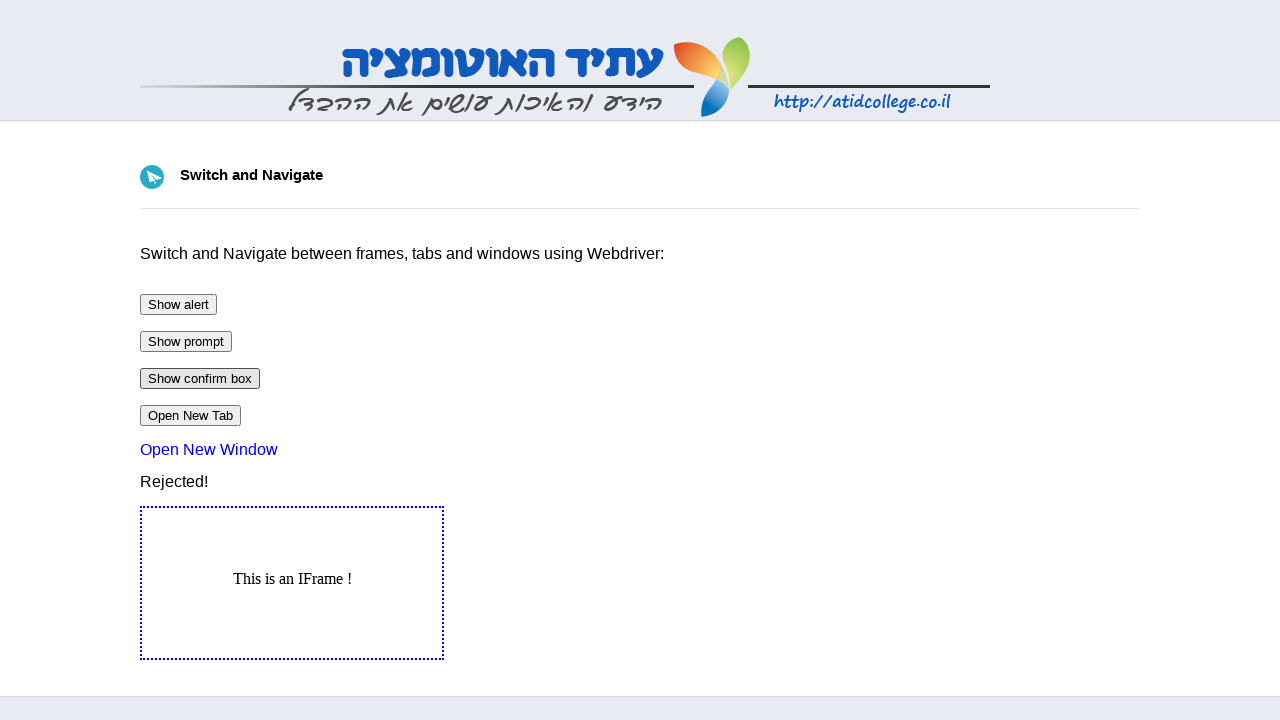

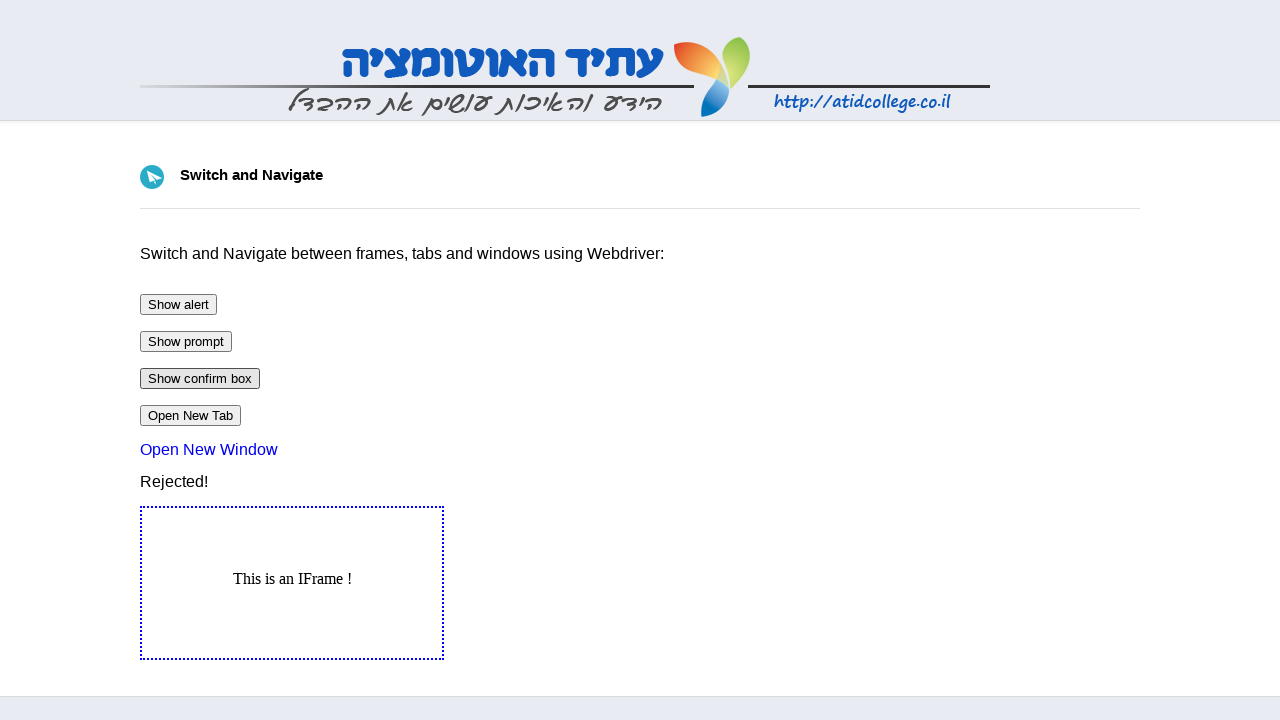